Tests the drag and drop slider functionality on LambdaTest Selenium Playground by navigating to the slider demo page and dragging the slider to a target value.

Starting URL: https://www.lambdatest.com/selenium-playground/

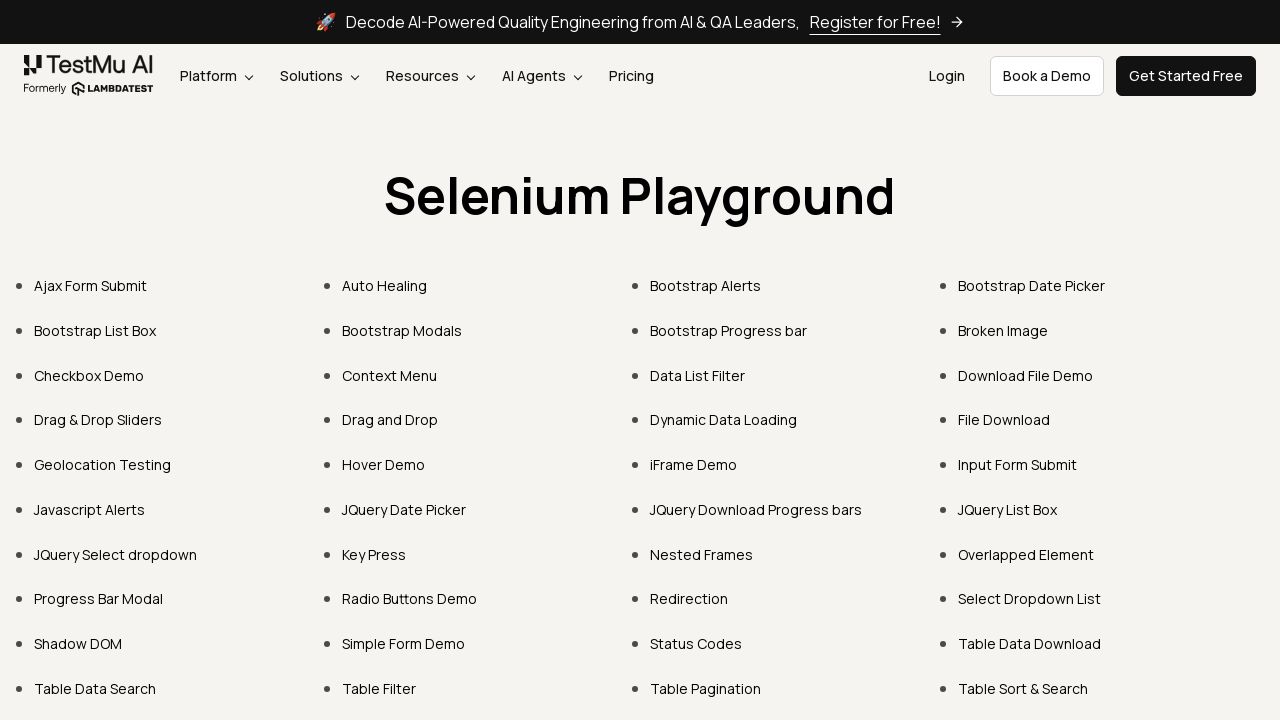

Clicked on 'Drag & Drop Sliders' link on Selenium Playground page at (98, 420) on text=Drag & Drop Sliders
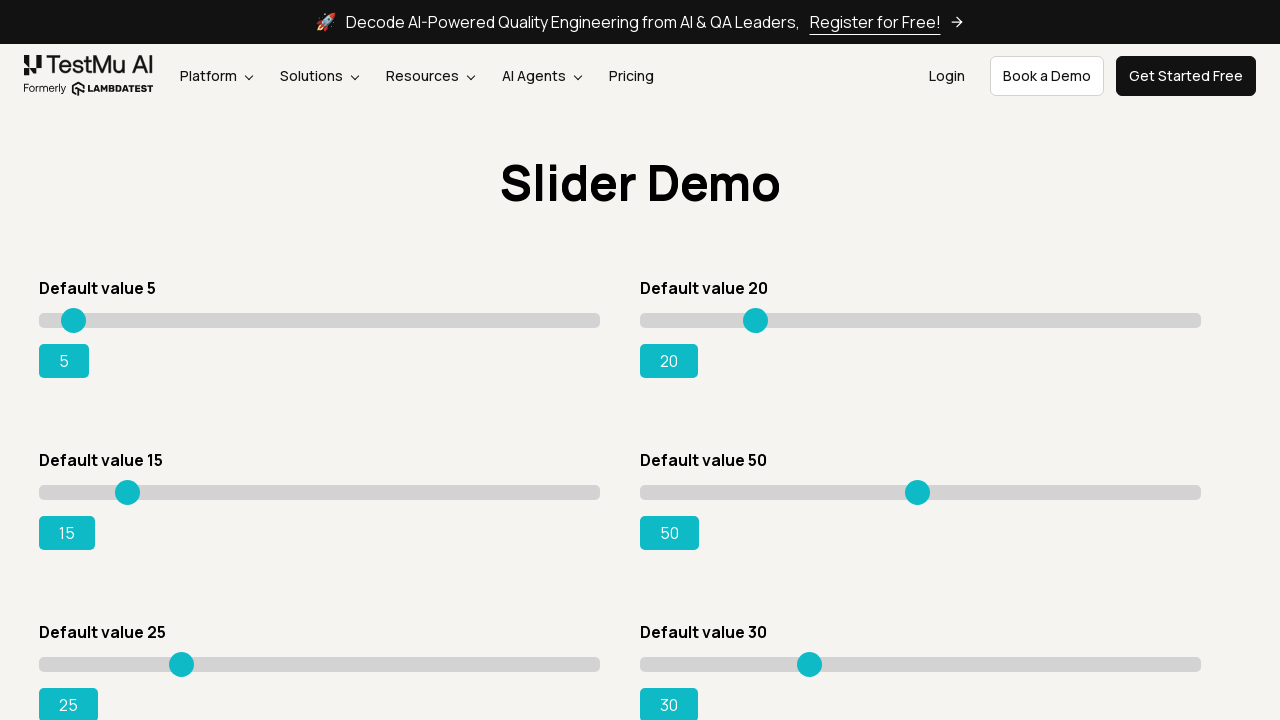

Waited for slider element to load on the page
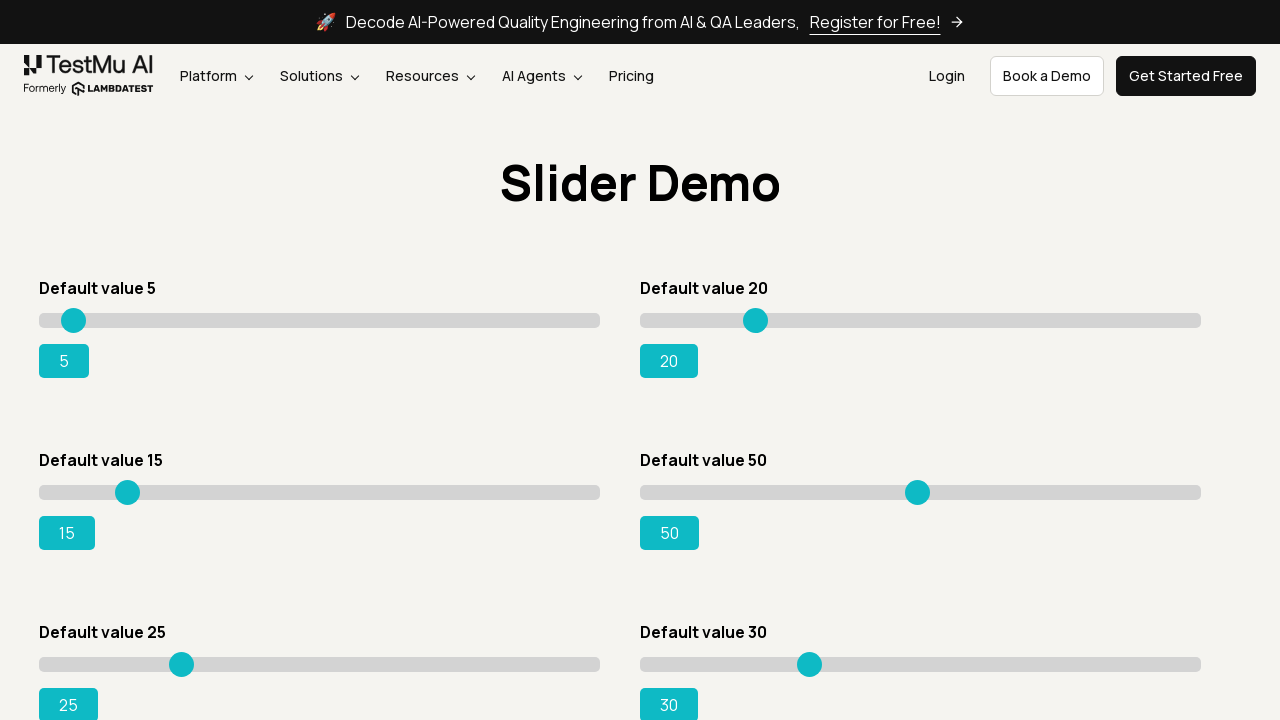

Located the first slider element
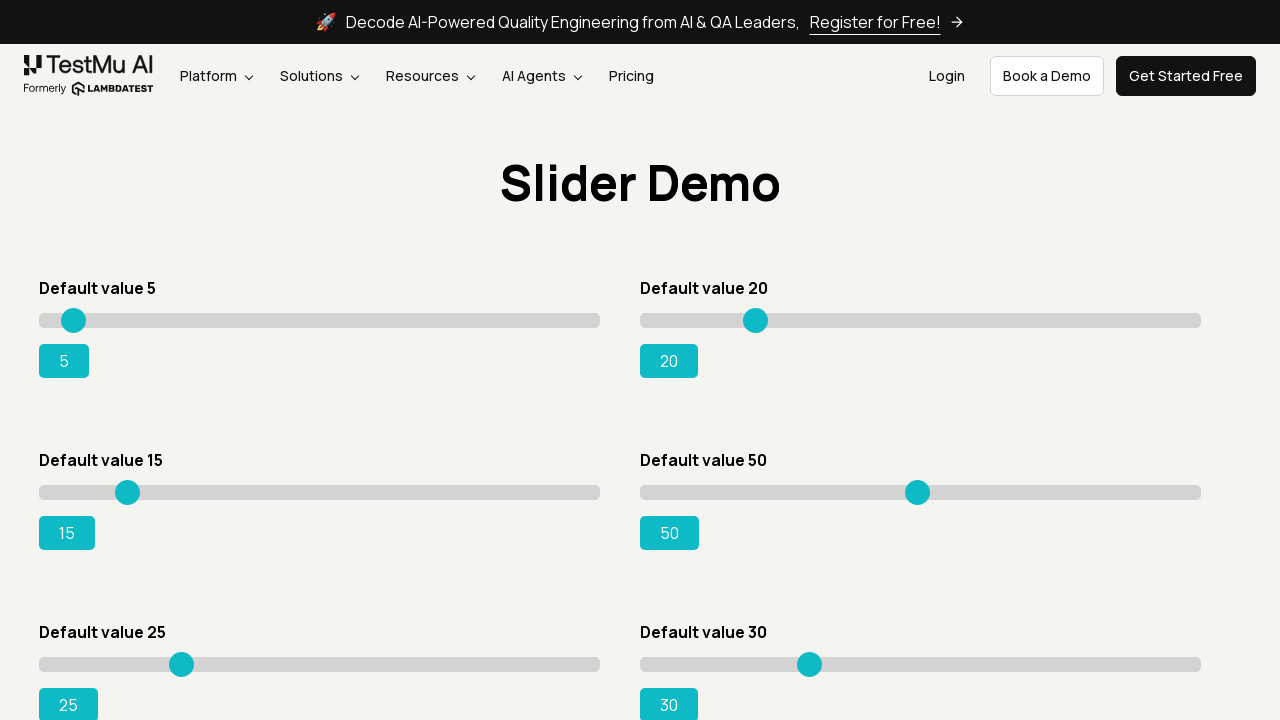

Retrieved bounding box coordinates of the slider
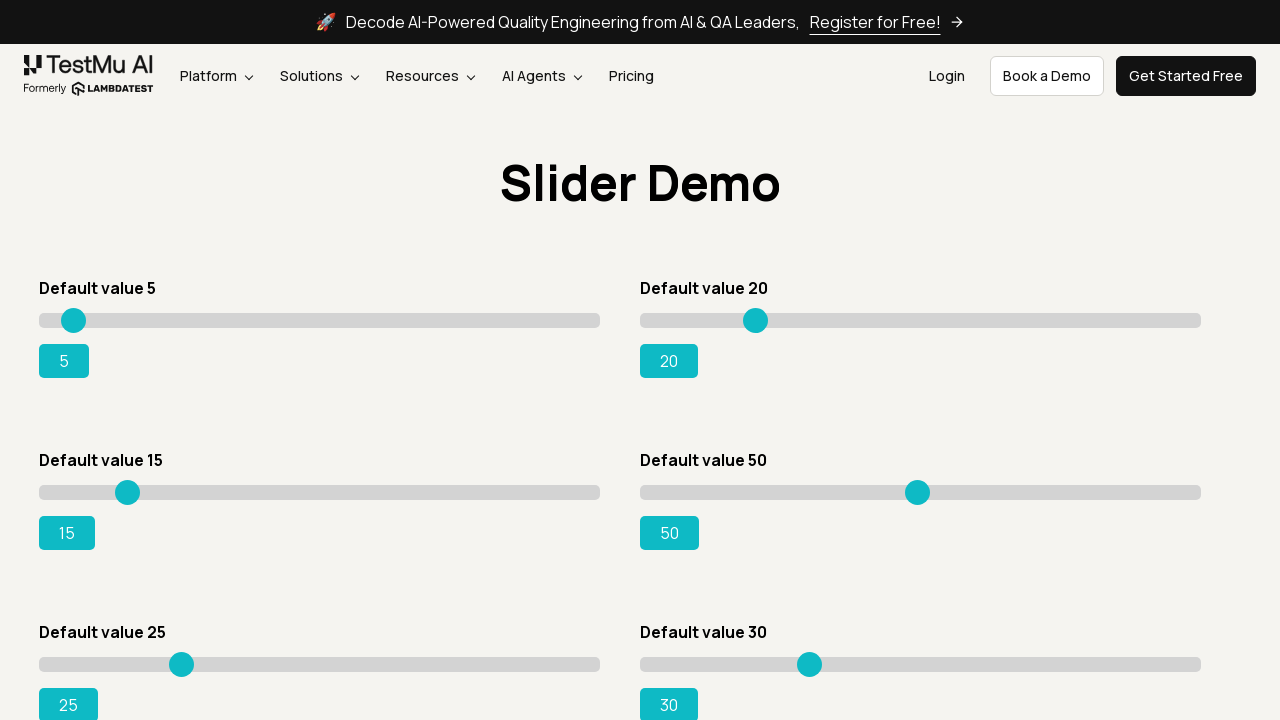

Moved mouse to the center of the slider at (320, 320)
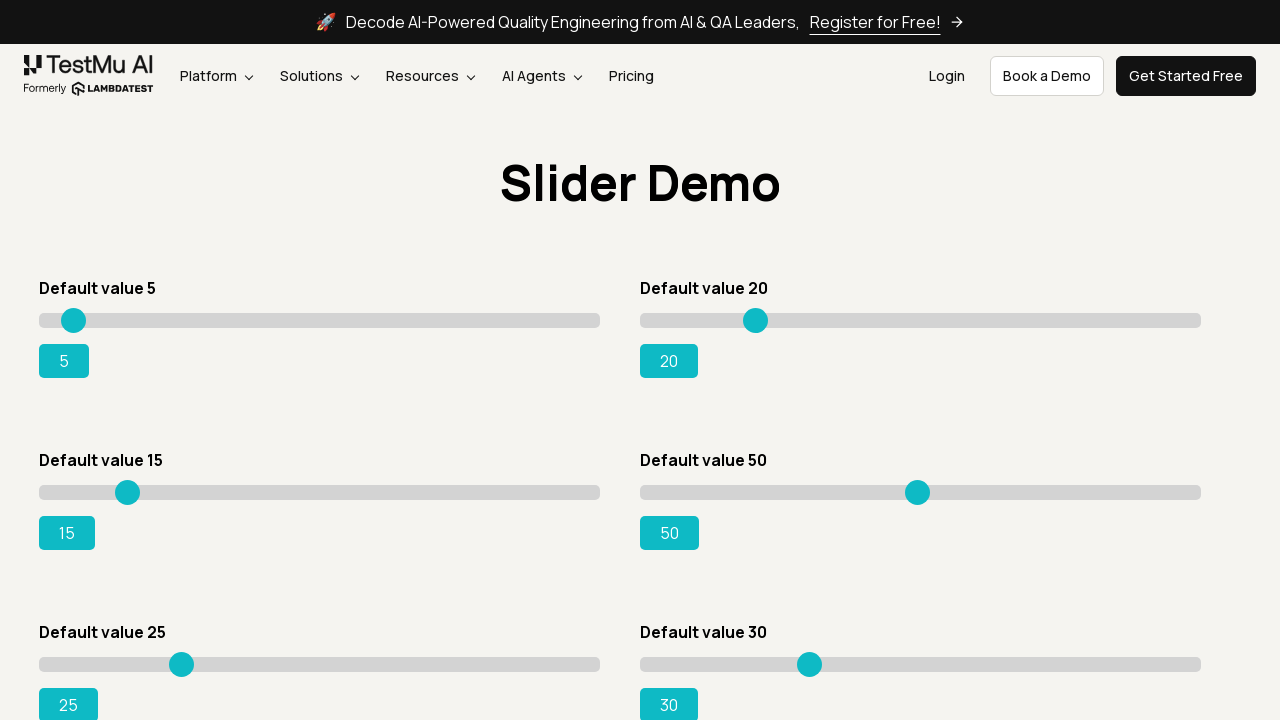

Pressed mouse button down to start dragging at (320, 320)
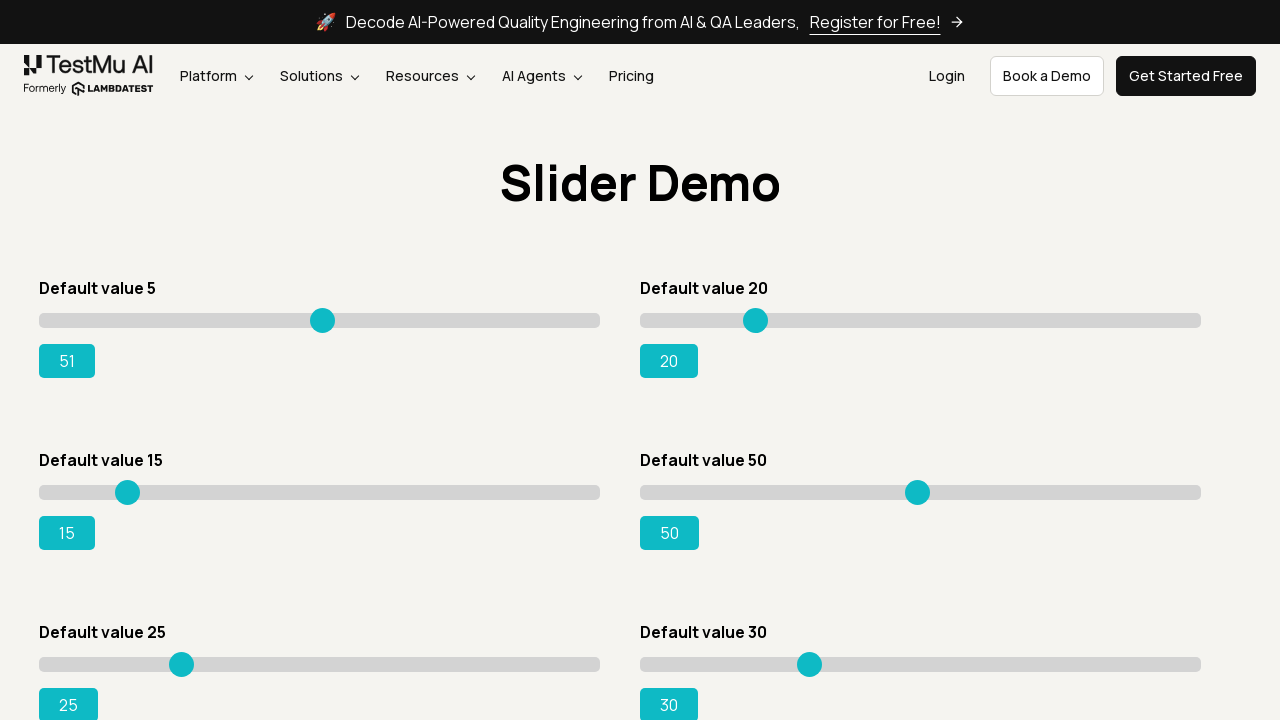

Dragged slider to the right to set value to approximately 95 at (572, 320)
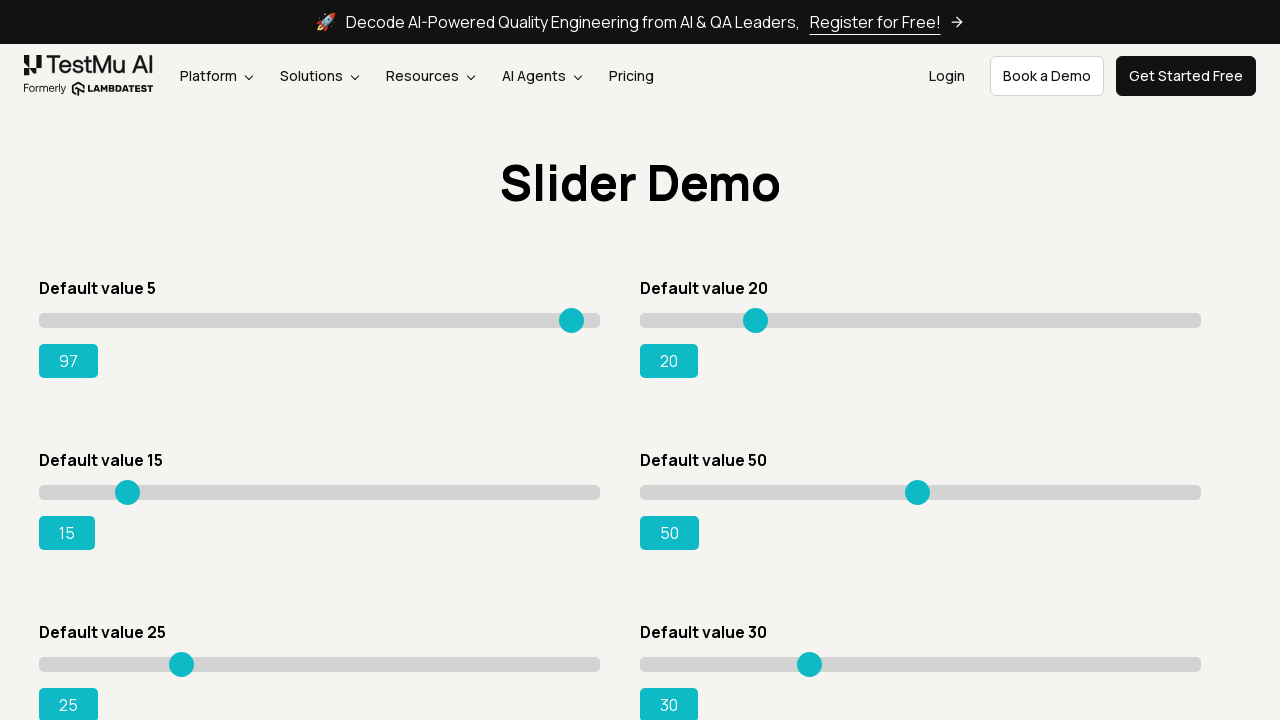

Released mouse button to complete the drag operation at (572, 320)
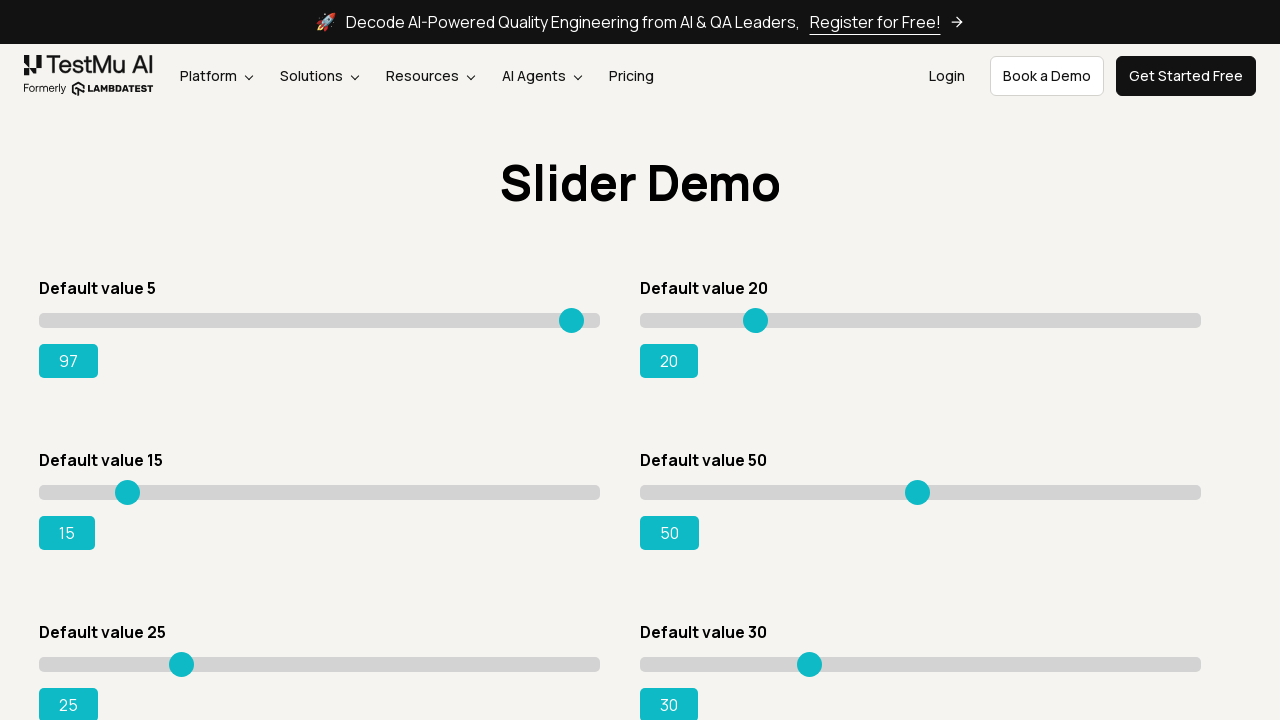

Verified that the slider value changed successfully by waiting for success message
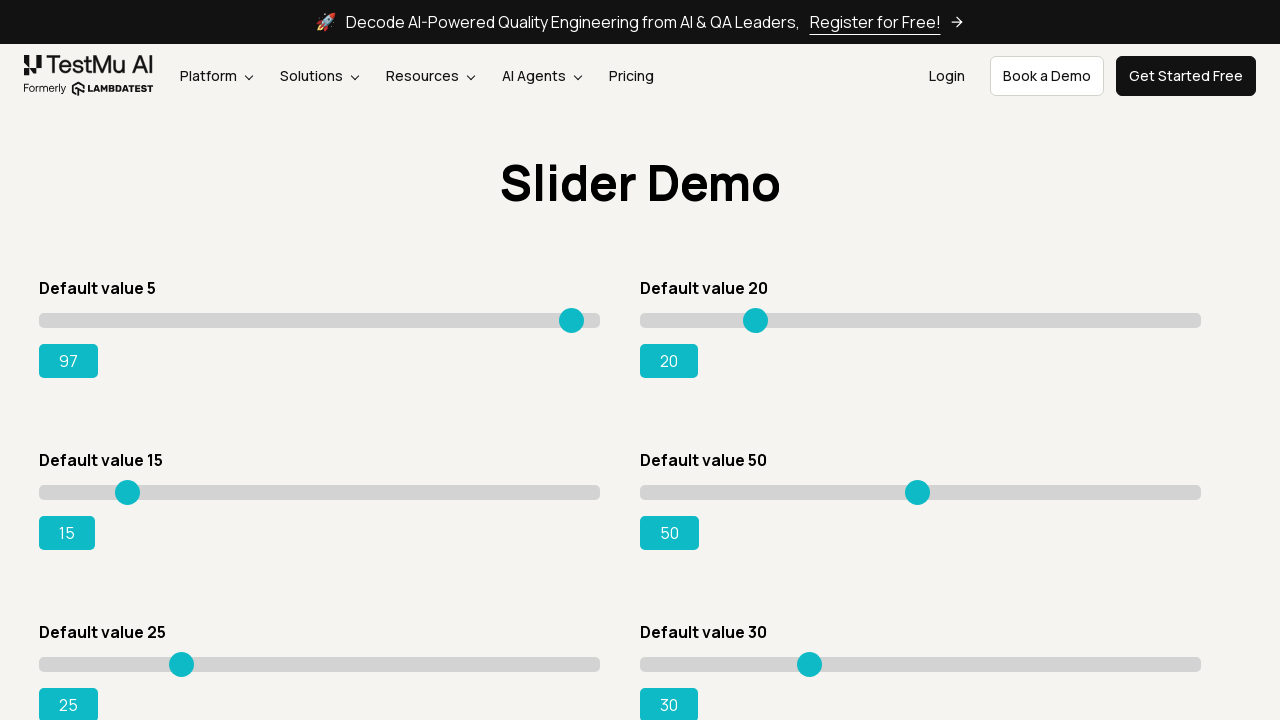

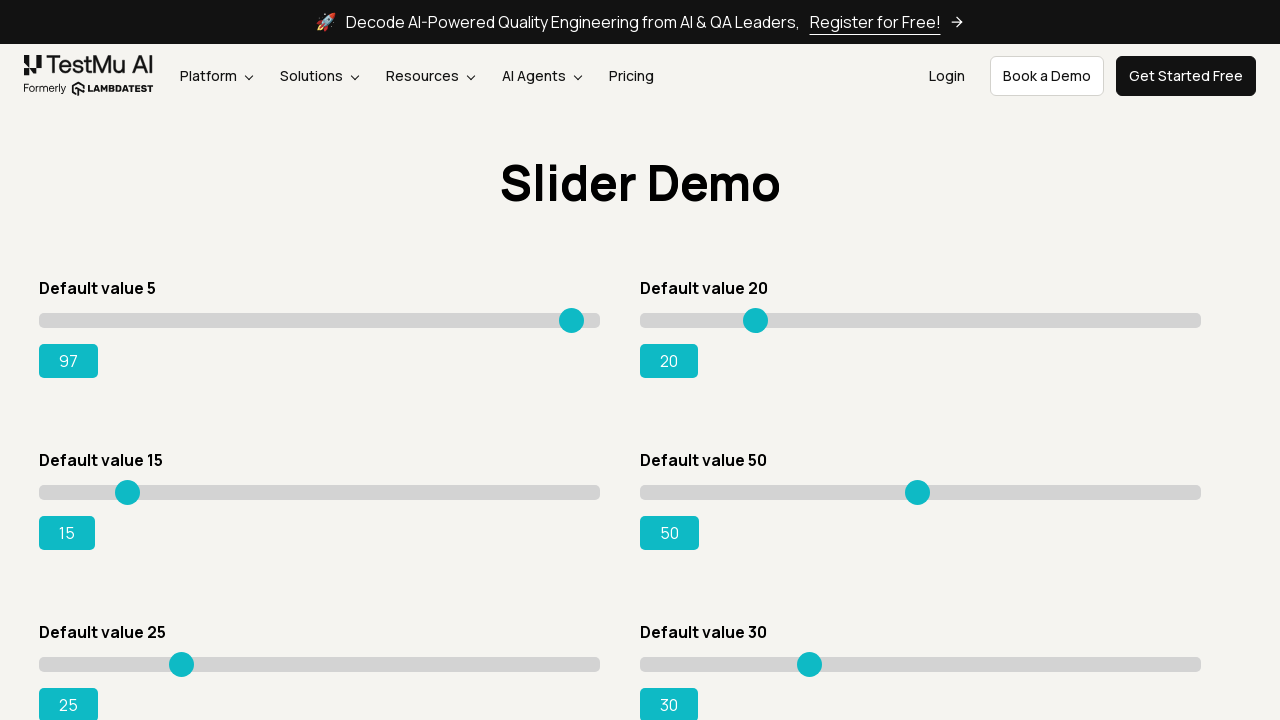